Tests sorting the Email column in ascending order by clicking the column header and verifying the email values are sorted alphabetically.

Starting URL: http://the-internet.herokuapp.com/tables

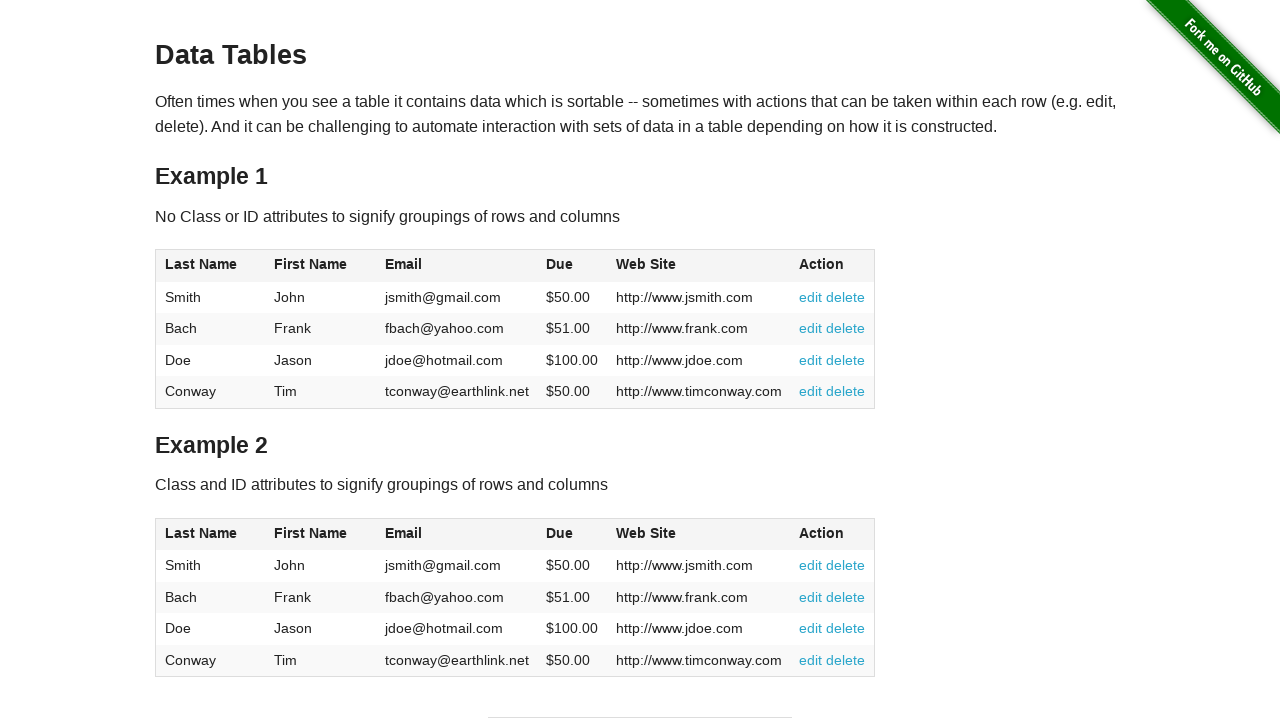

Clicked Email column header to sort in ascending order at (457, 266) on #table1 thead tr th:nth-of-type(3)
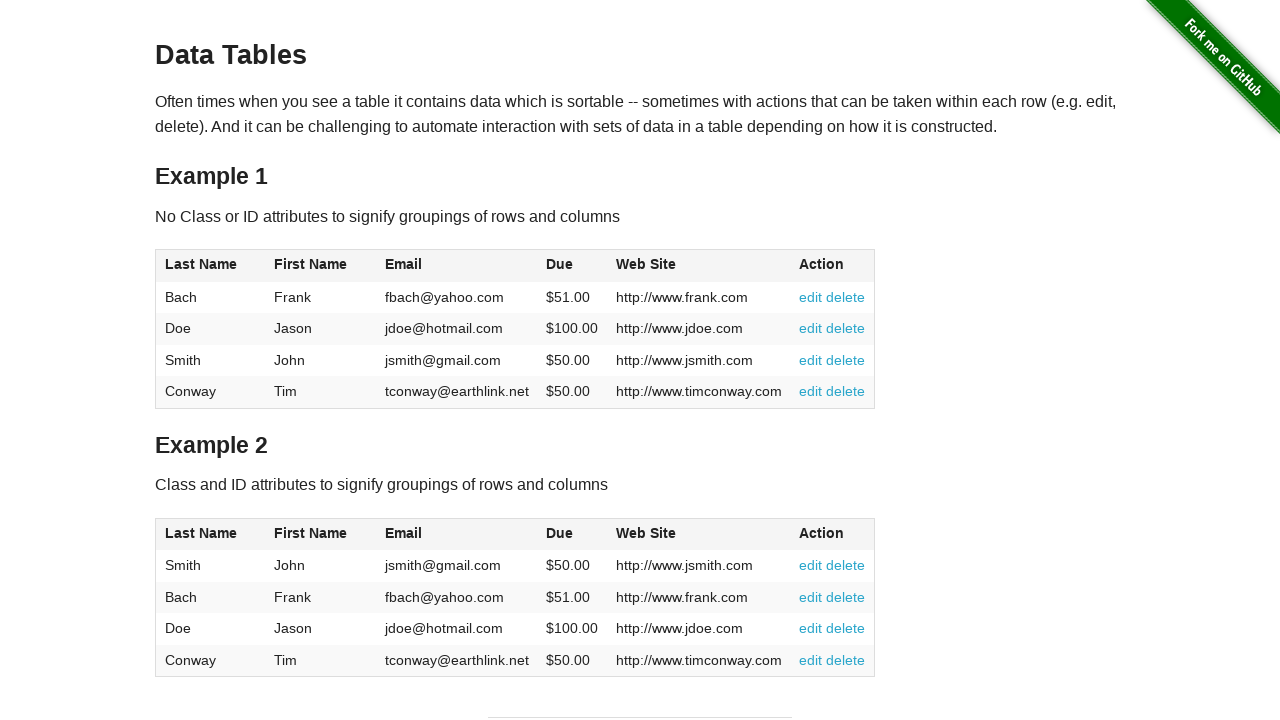

Email column values loaded and ready
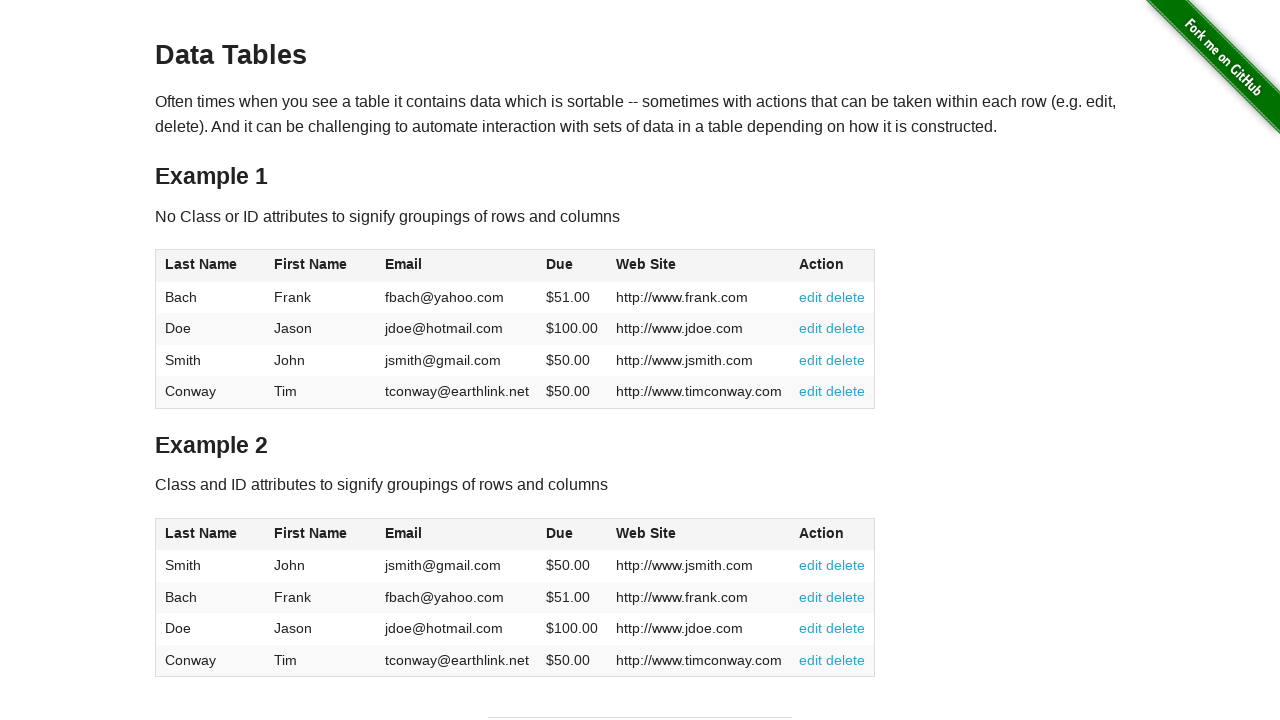

Retrieved all email elements from the table
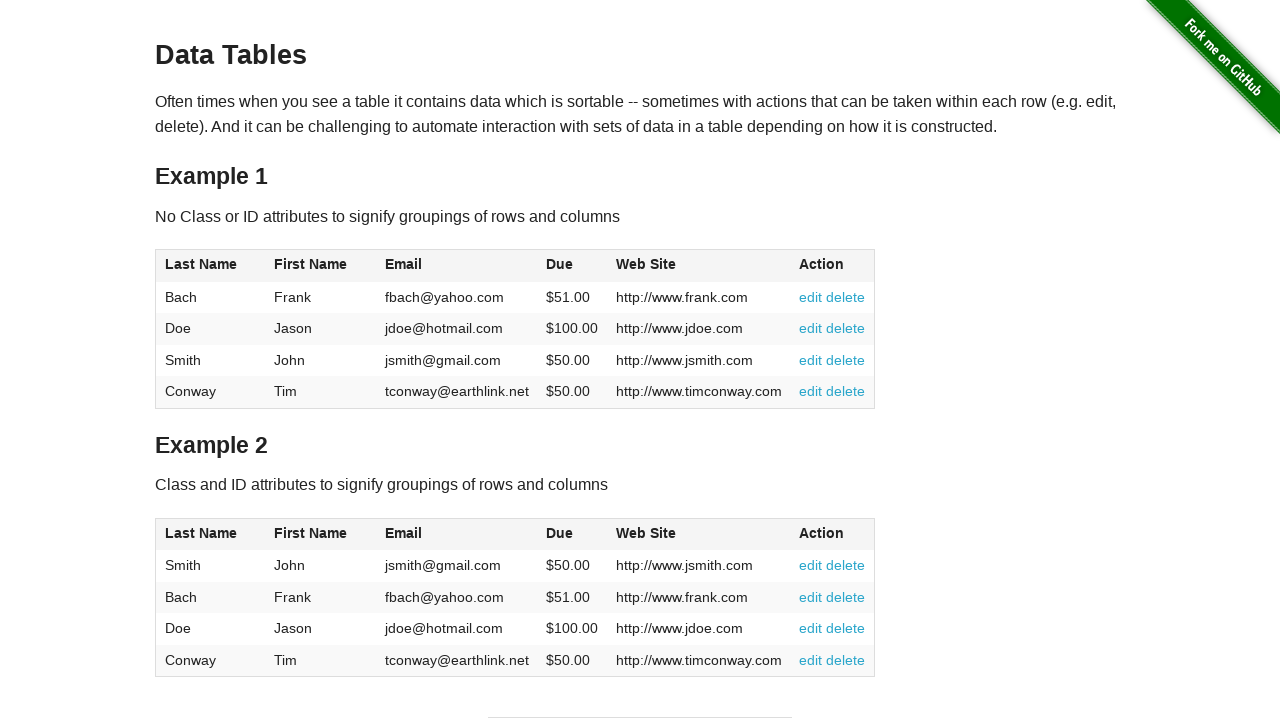

Extracted email text values from elements
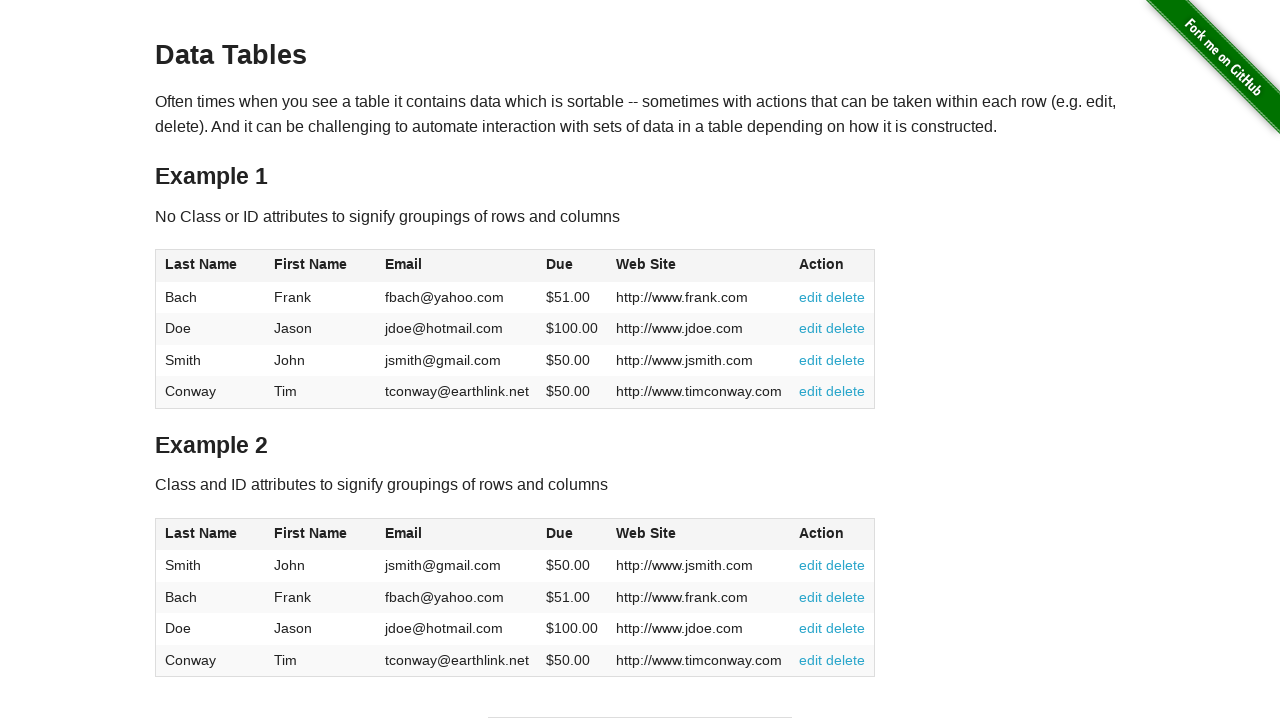

Verified that email values are sorted in ascending alphabetical order
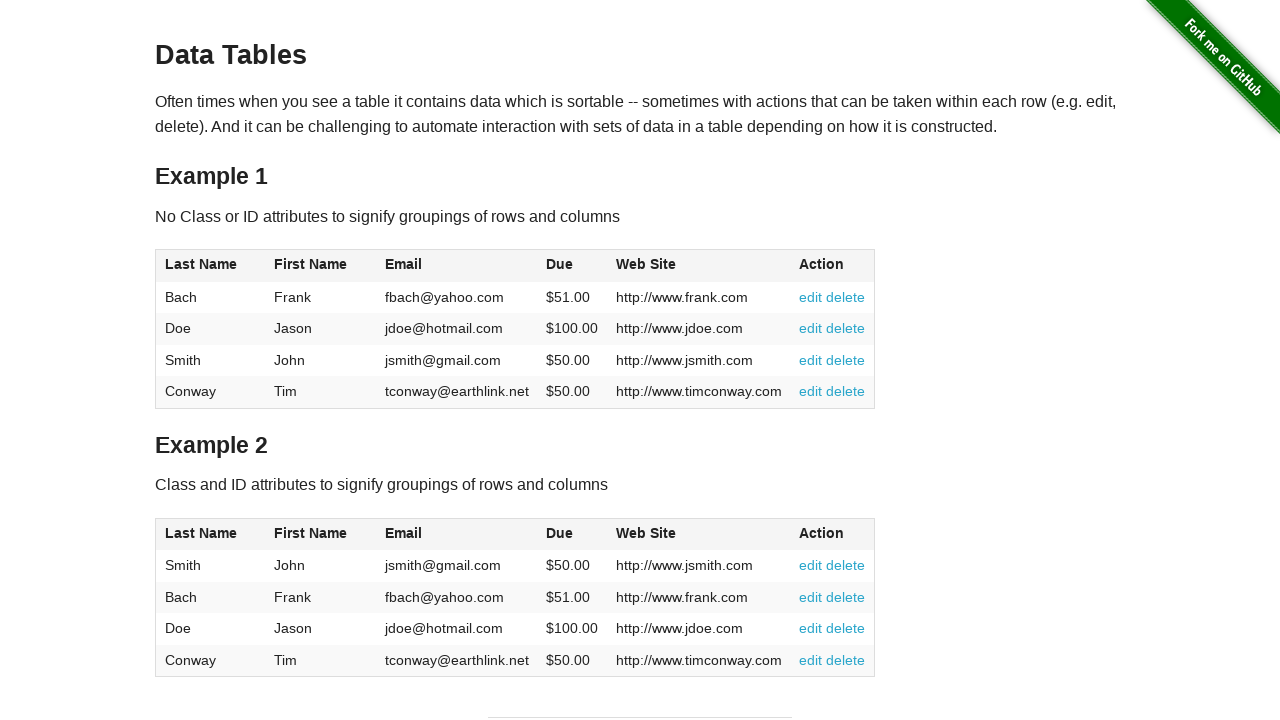

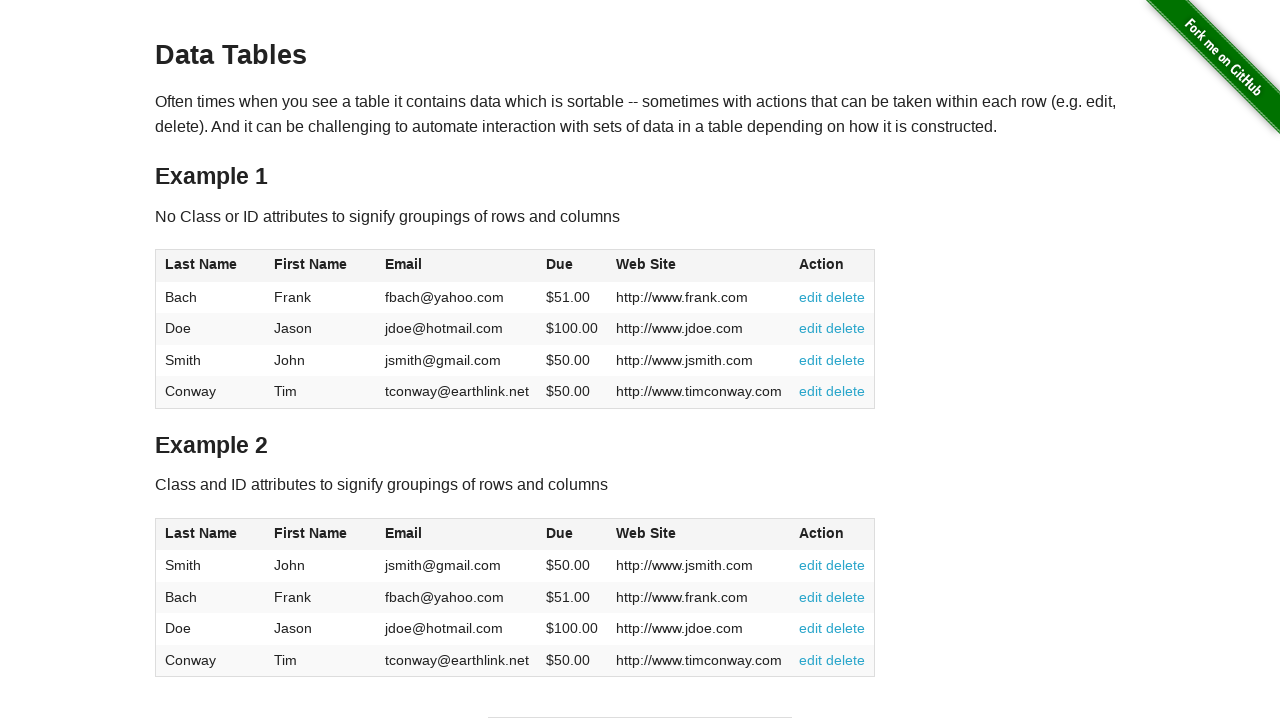